Tests EMI calculator functionality by navigating to car loan section and adjusting loan amount, interest rate, and tenure sliders to calculate the EMI amount

Starting URL: https://emicalculator.net/

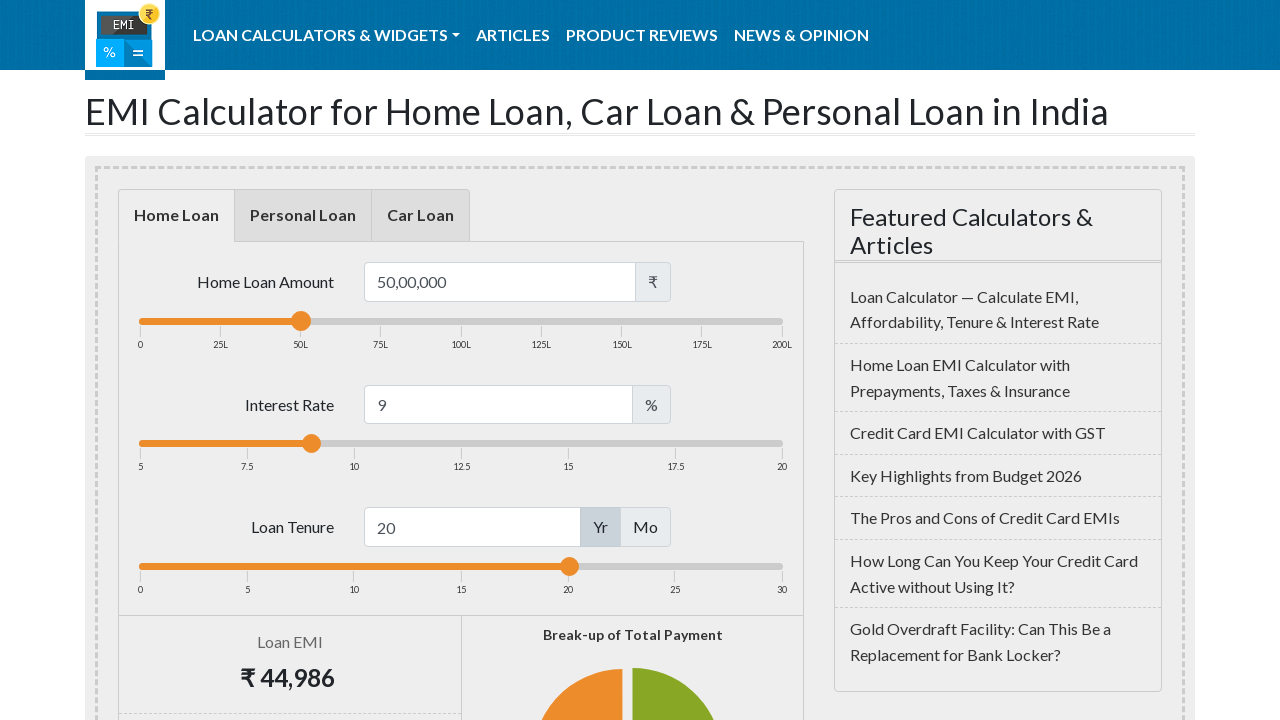

Clicked on Car Loan tab at (420, 216) on xpath=//ul/li[3][@id = 'car-loan']/a[contains(text(), 'Car Loan')]
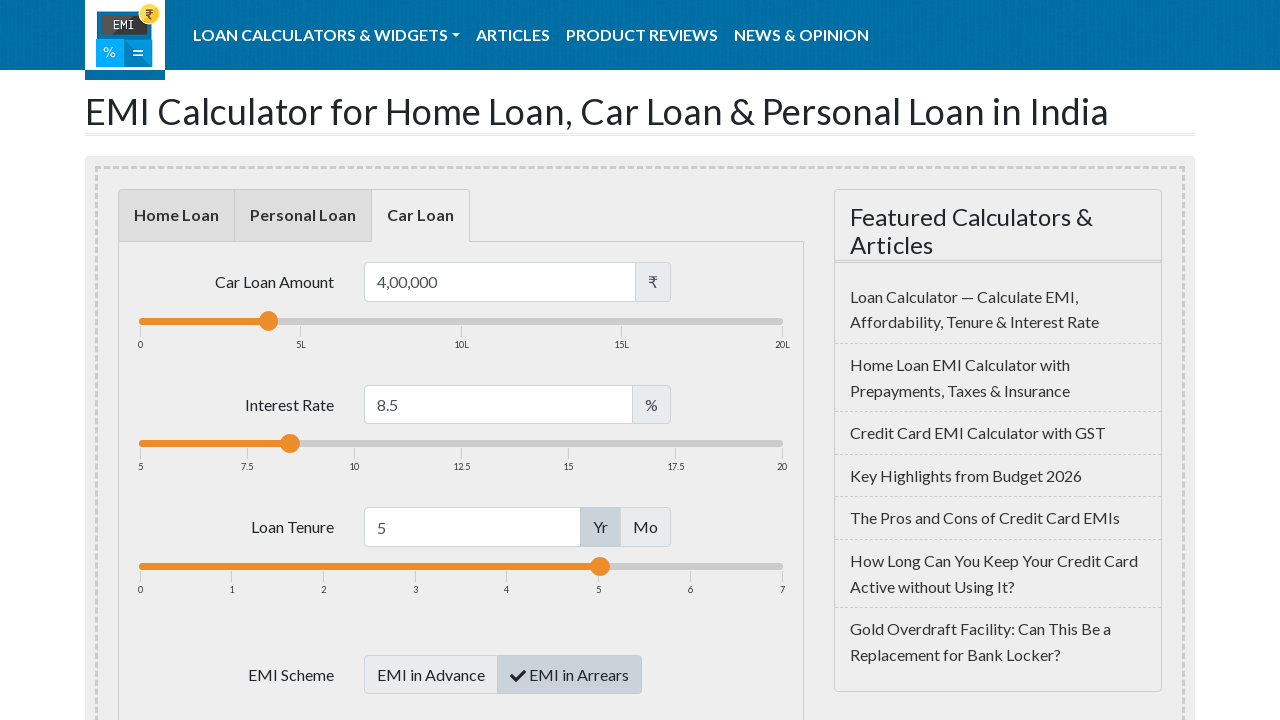

Located car loan amount slider
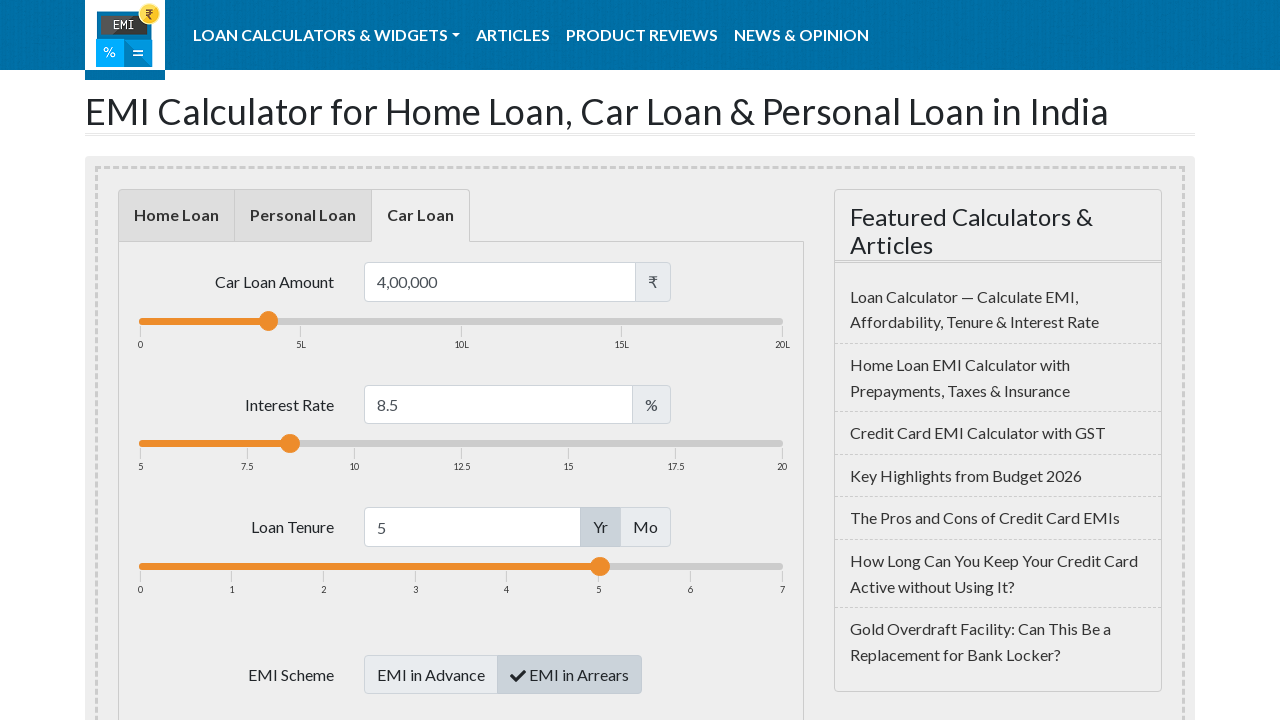

Moved mouse to car loan amount slider at (269, 321)
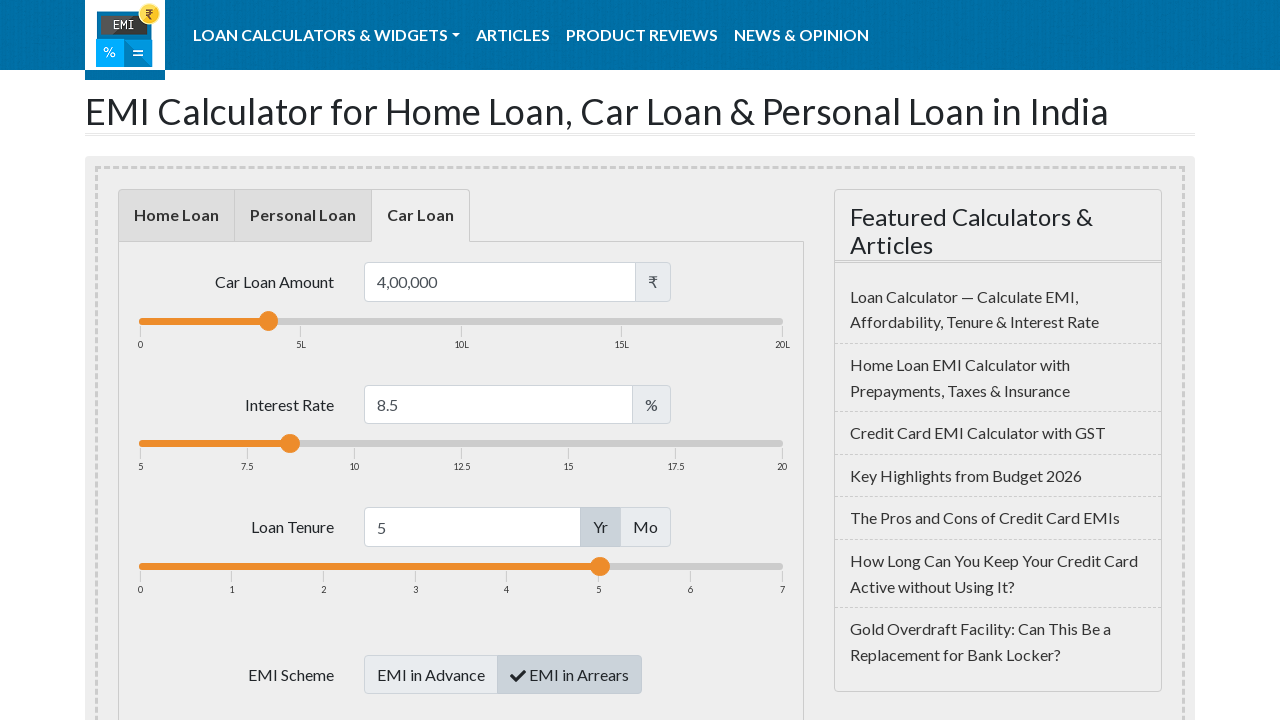

Pressed mouse button down on car loan slider at (269, 321)
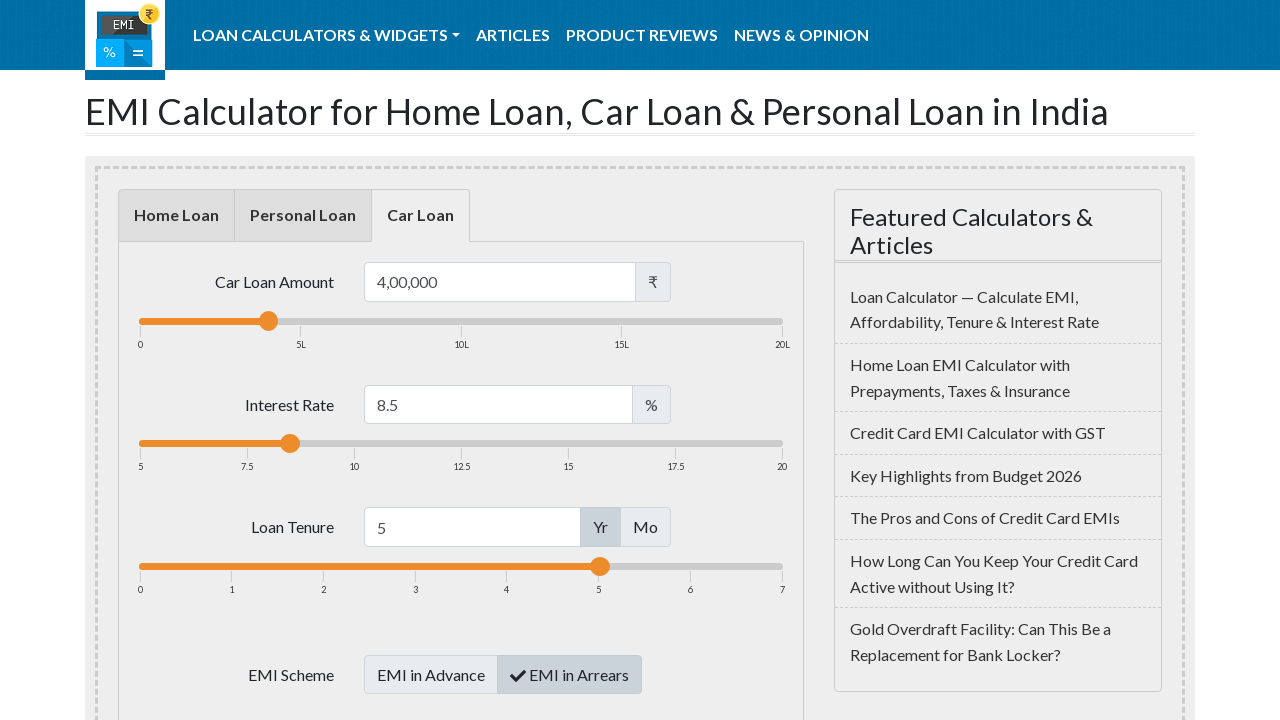

Dragged car loan amount slider to the right at (461, 321)
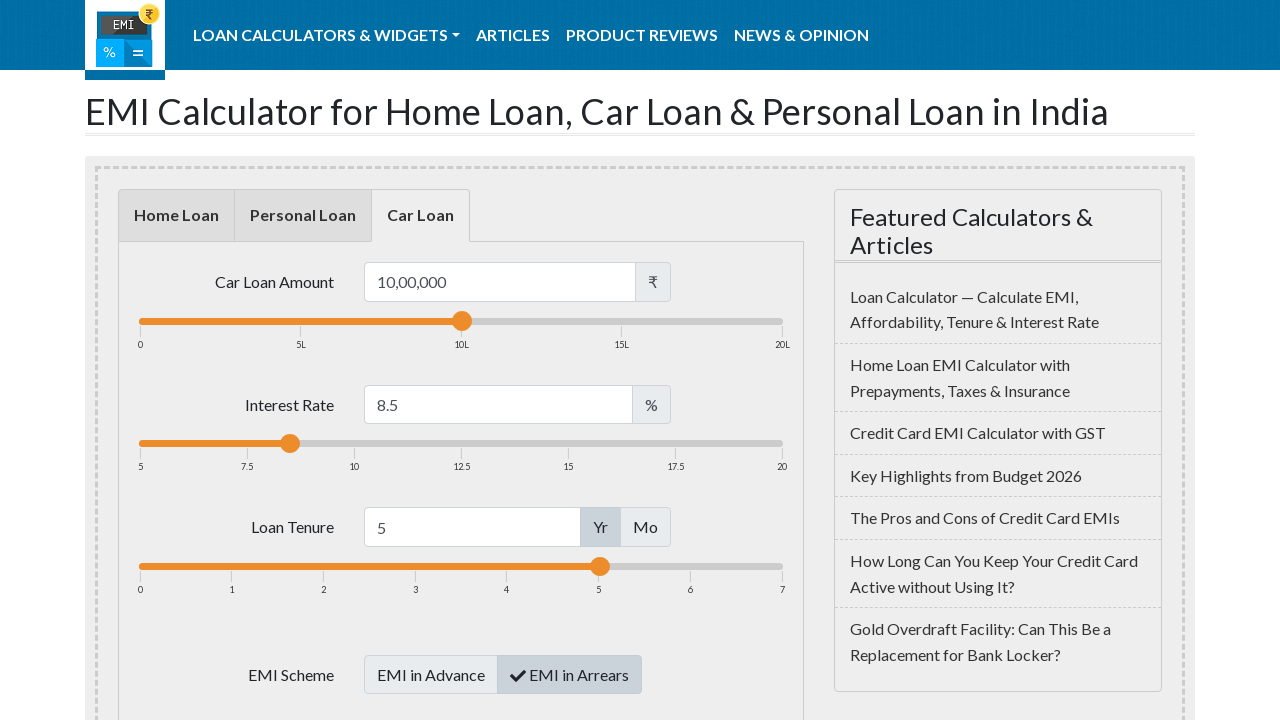

Released mouse button on car loan slider at (461, 321)
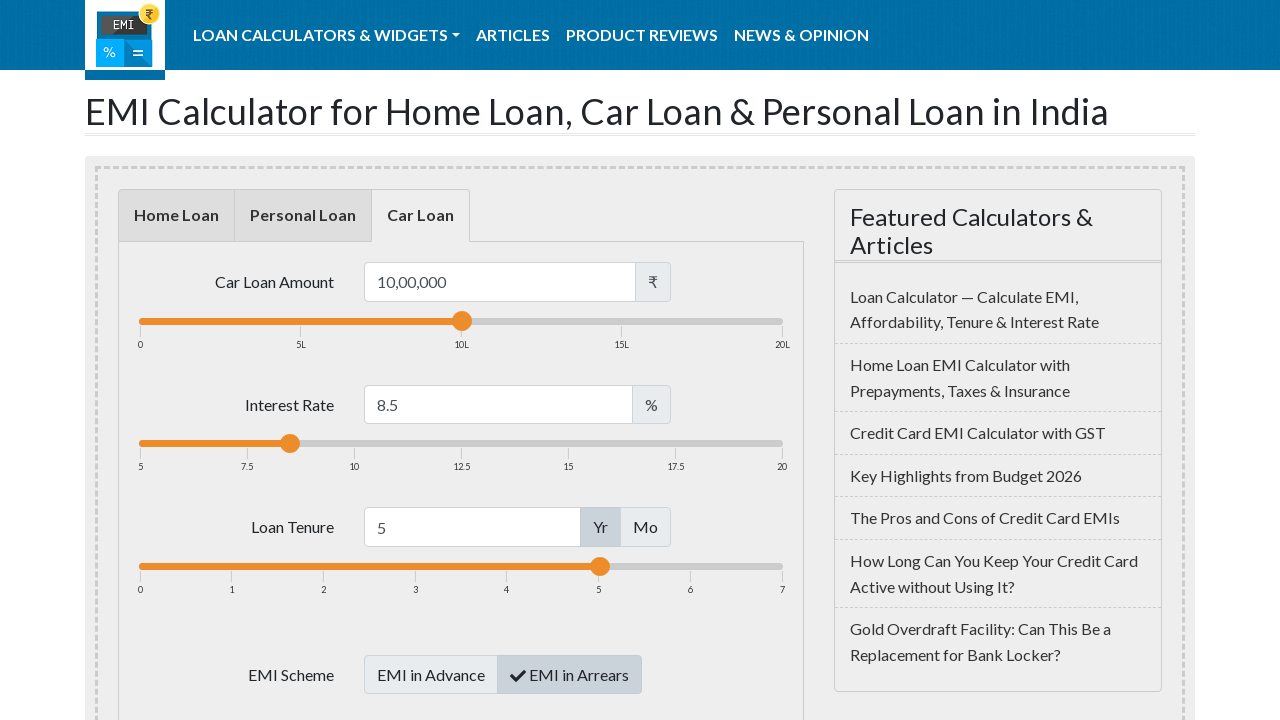

Located interest rate slider
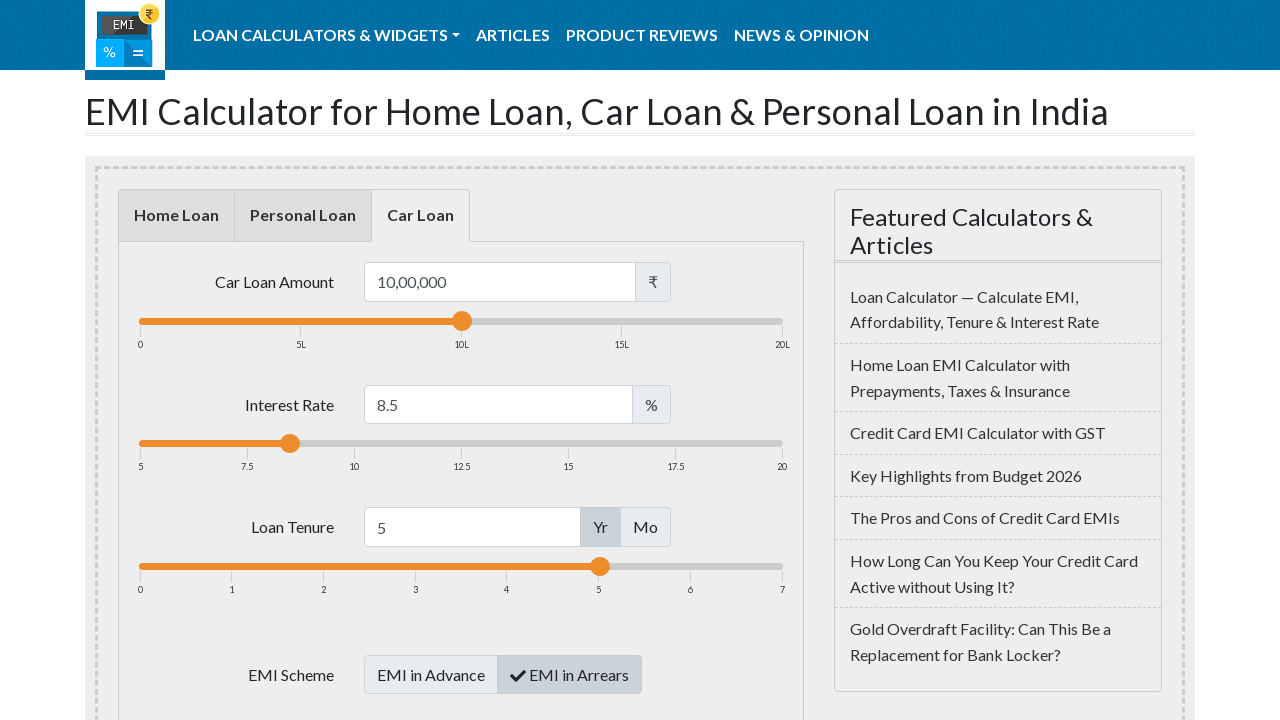

Moved mouse to interest rate slider at (290, 444)
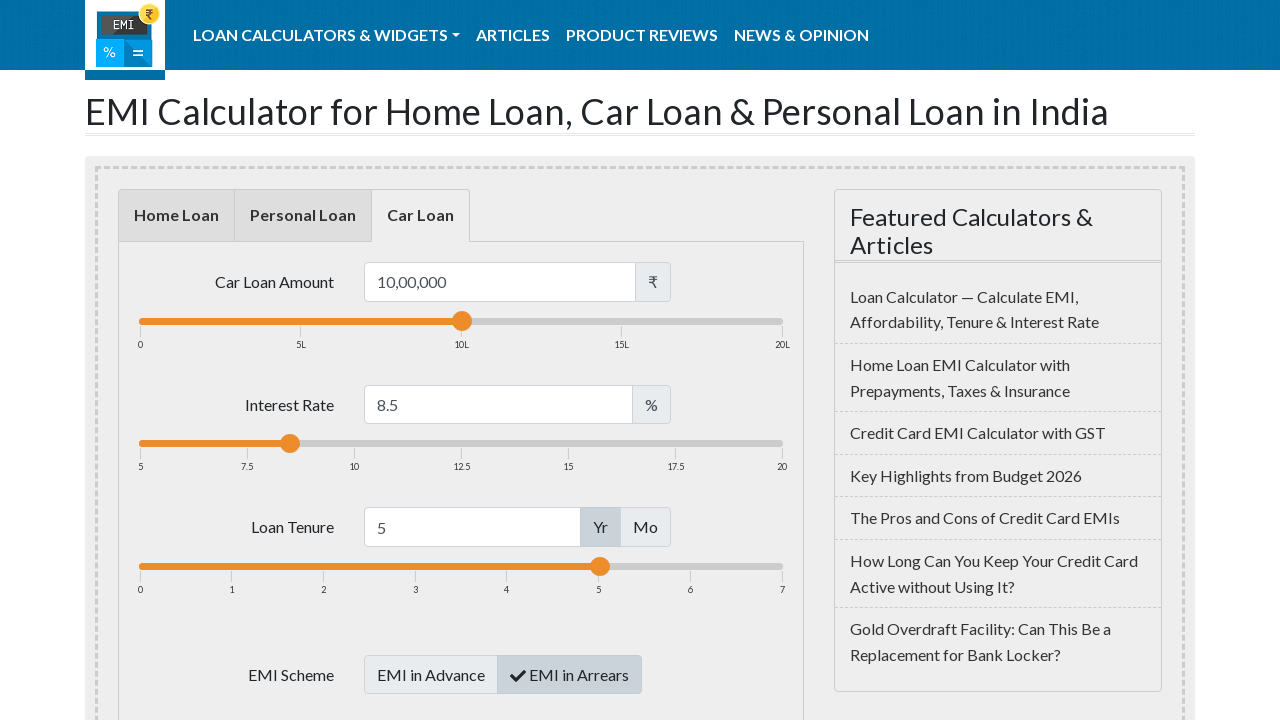

Pressed mouse button down on interest rate slider at (290, 444)
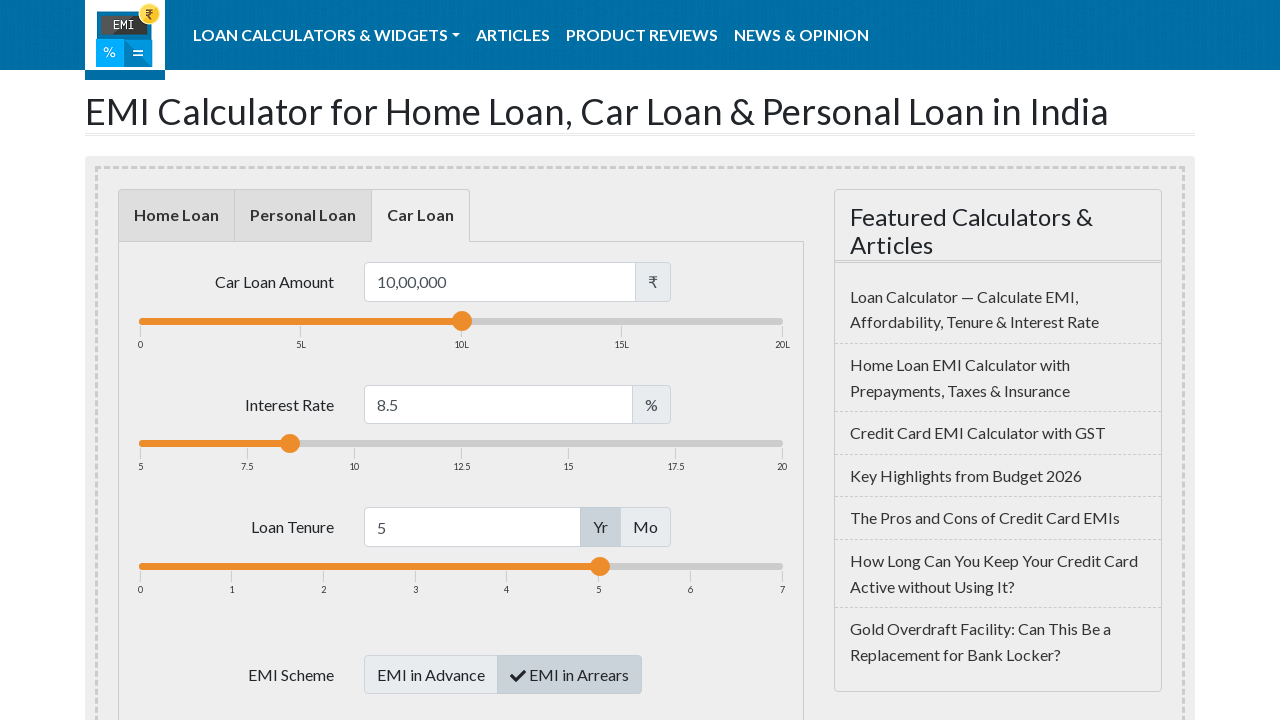

Dragged interest rate slider to the left at (181, 444)
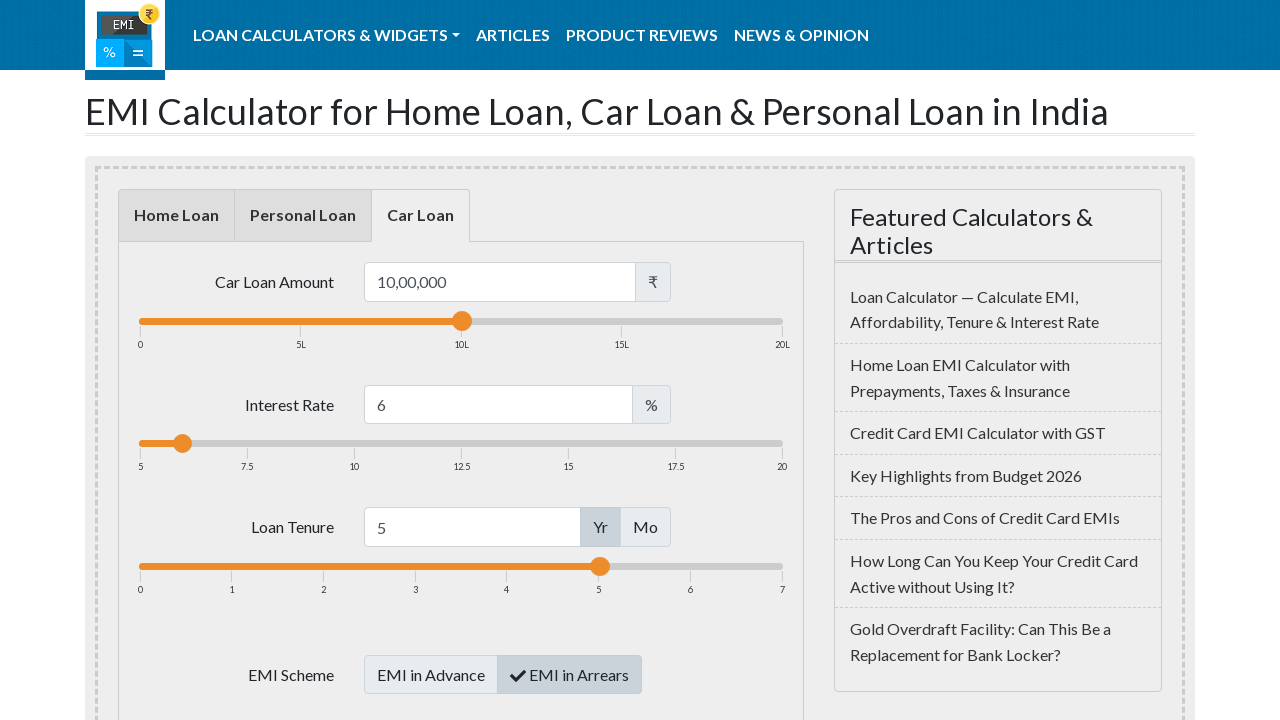

Released mouse button on interest rate slider at (181, 444)
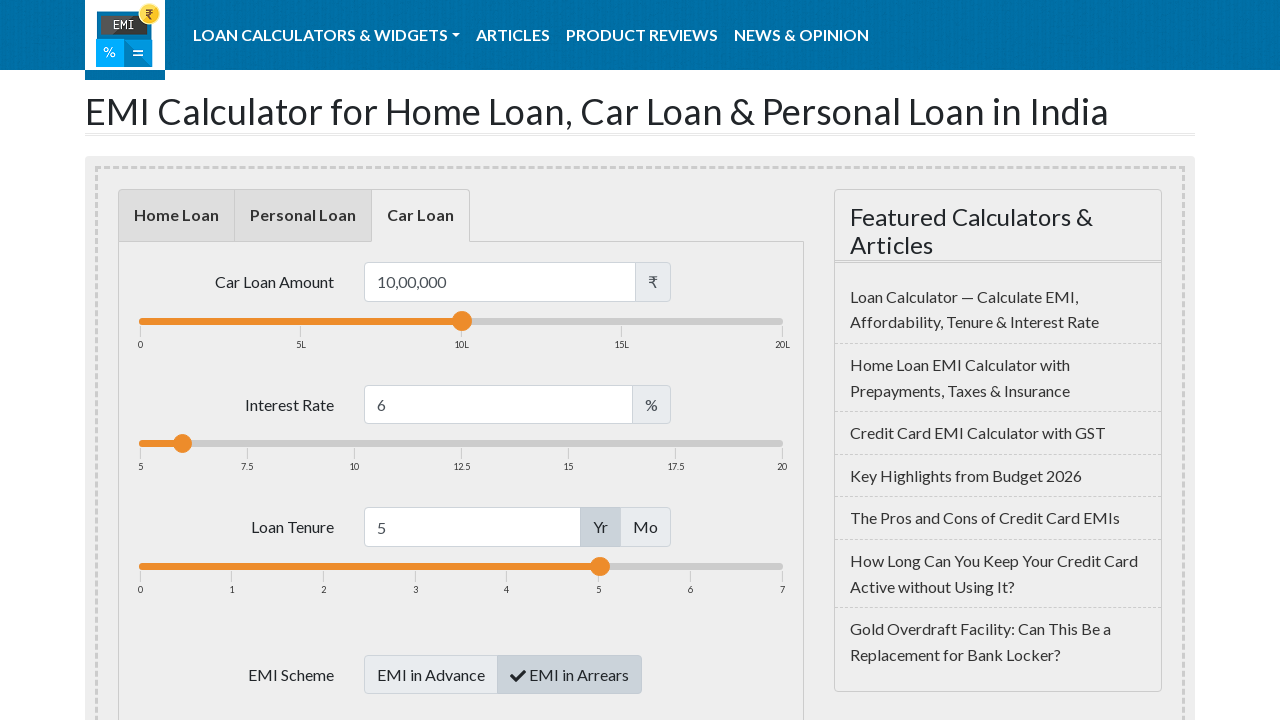

Located loan tenure slider
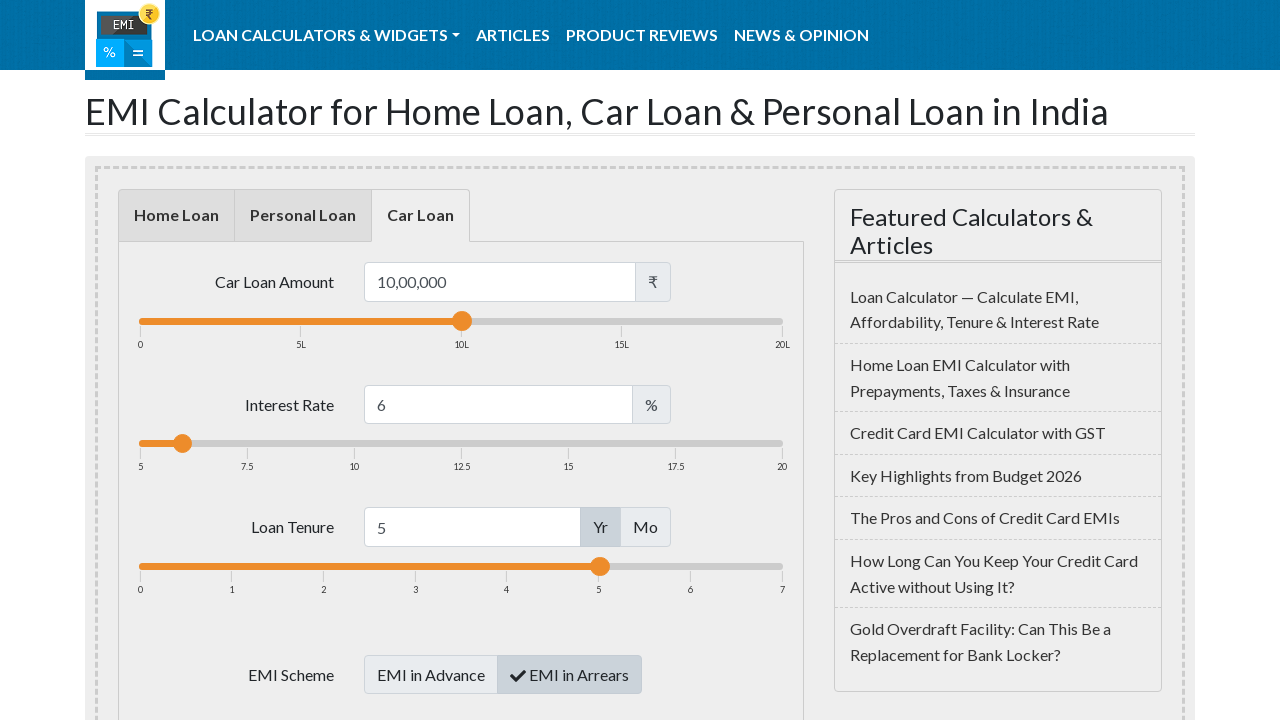

Moved mouse to loan tenure slider at (600, 566)
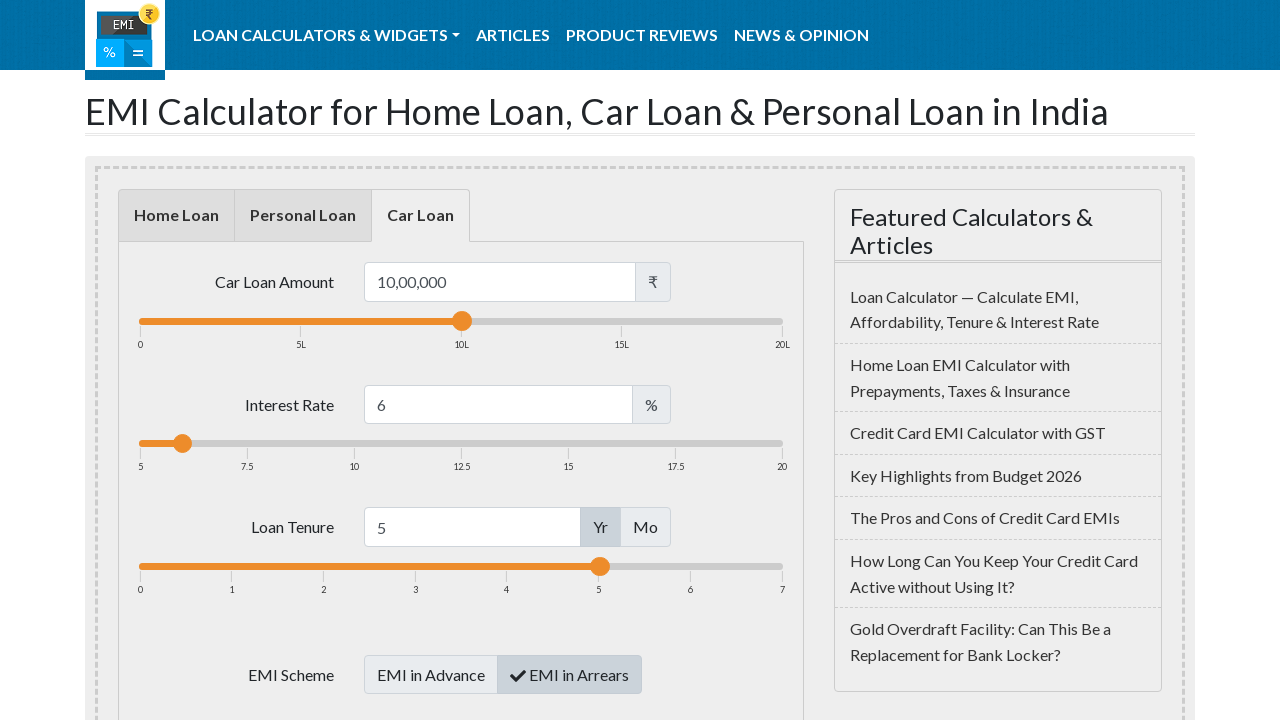

Pressed mouse button down on tenure slider at (600, 566)
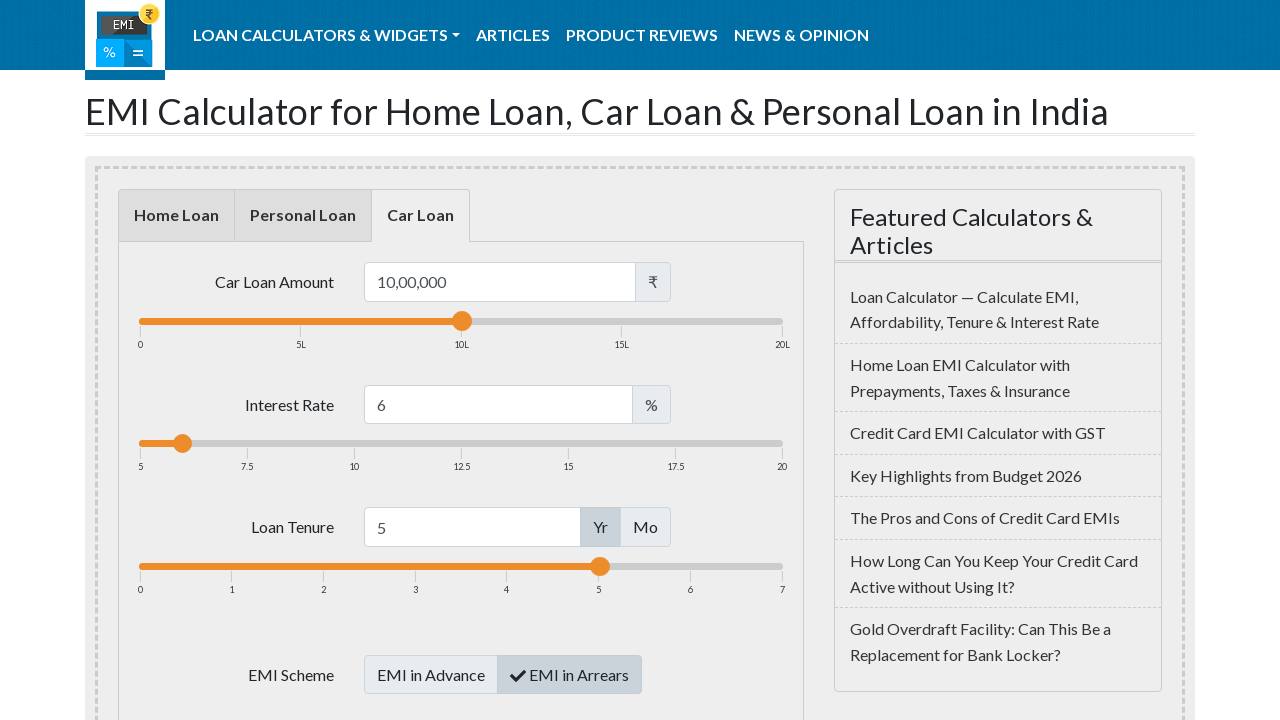

Dragged loan tenure slider to the right at (780, 566)
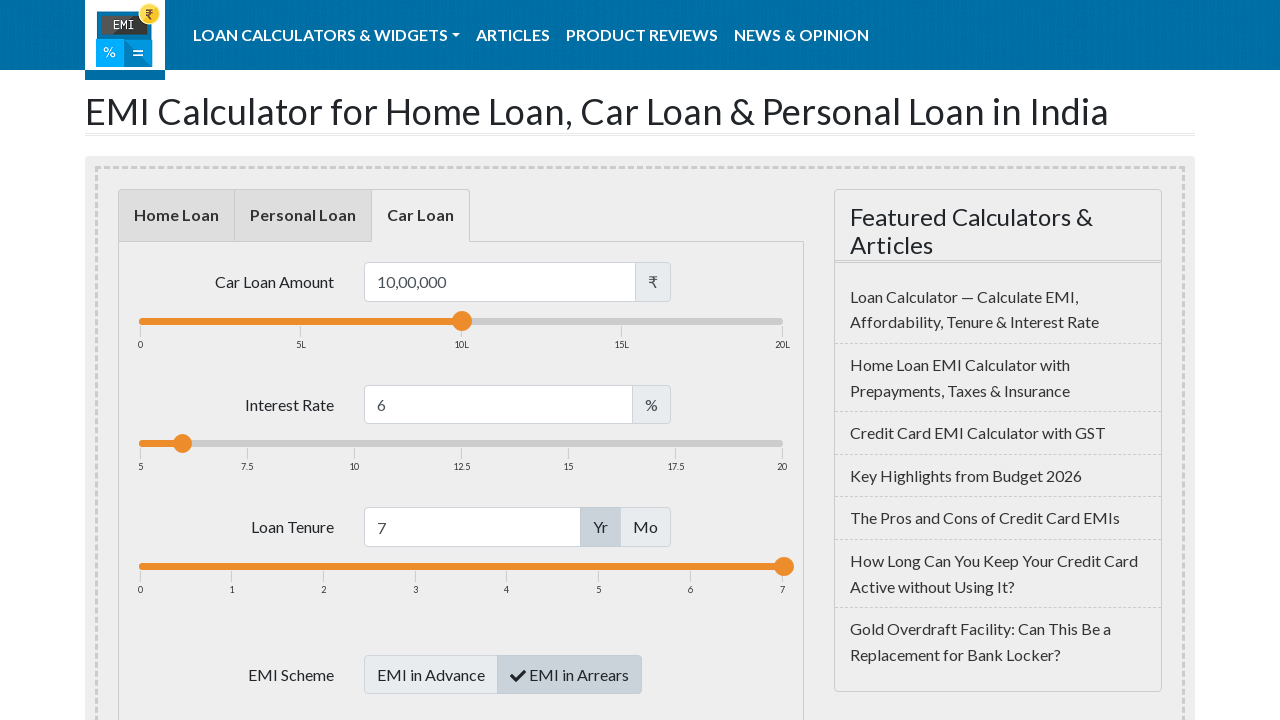

Released mouse button on tenure slider at (780, 566)
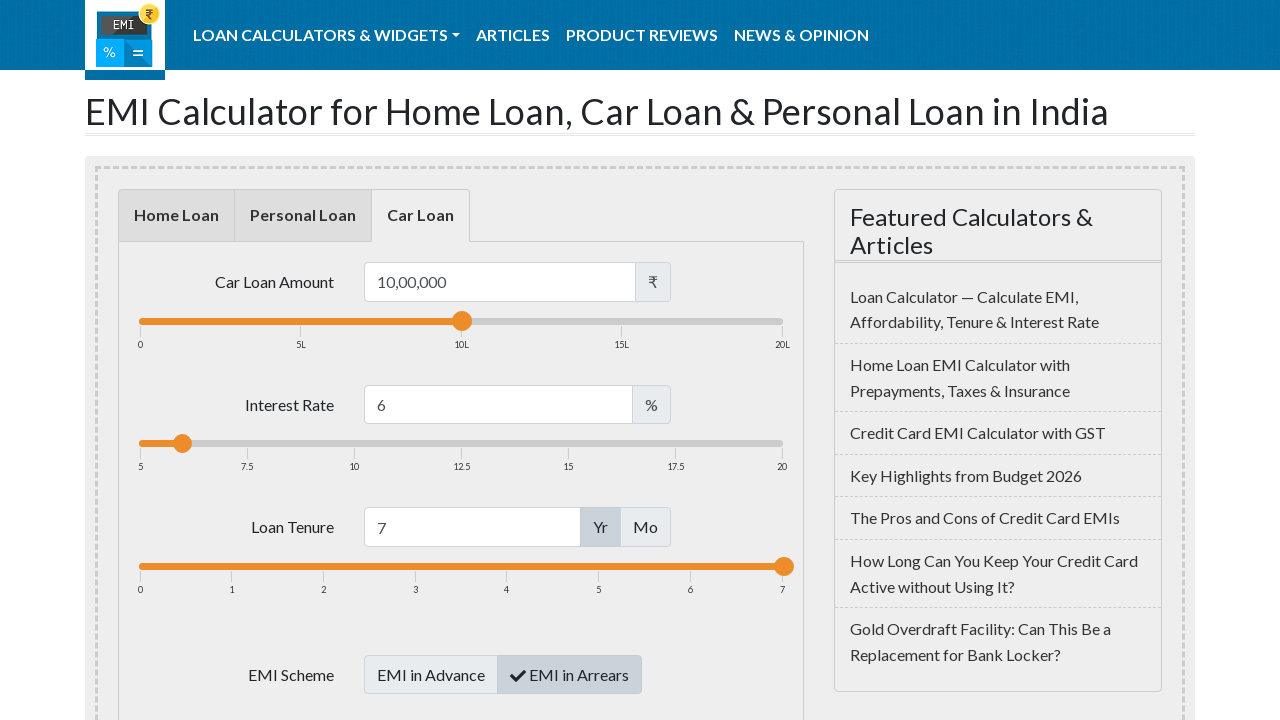

Scrolled down 300 pixels to view EMI results
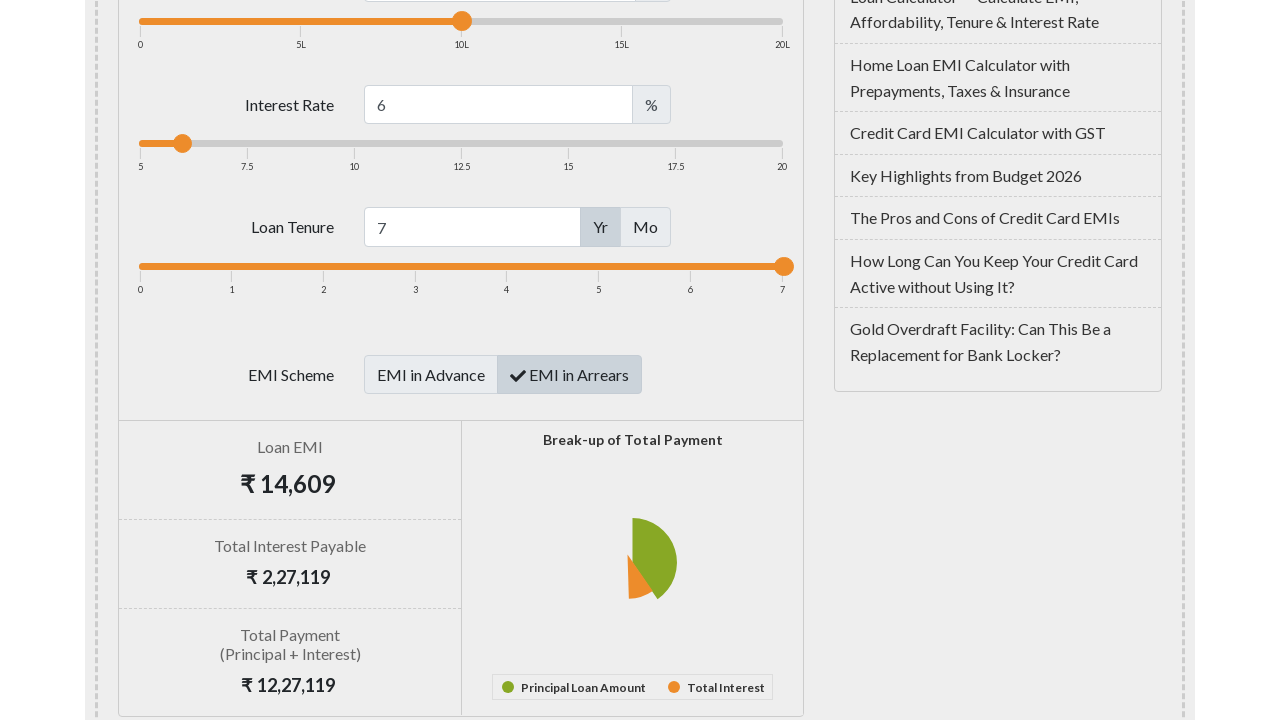

EMI amount element appeared and is ready
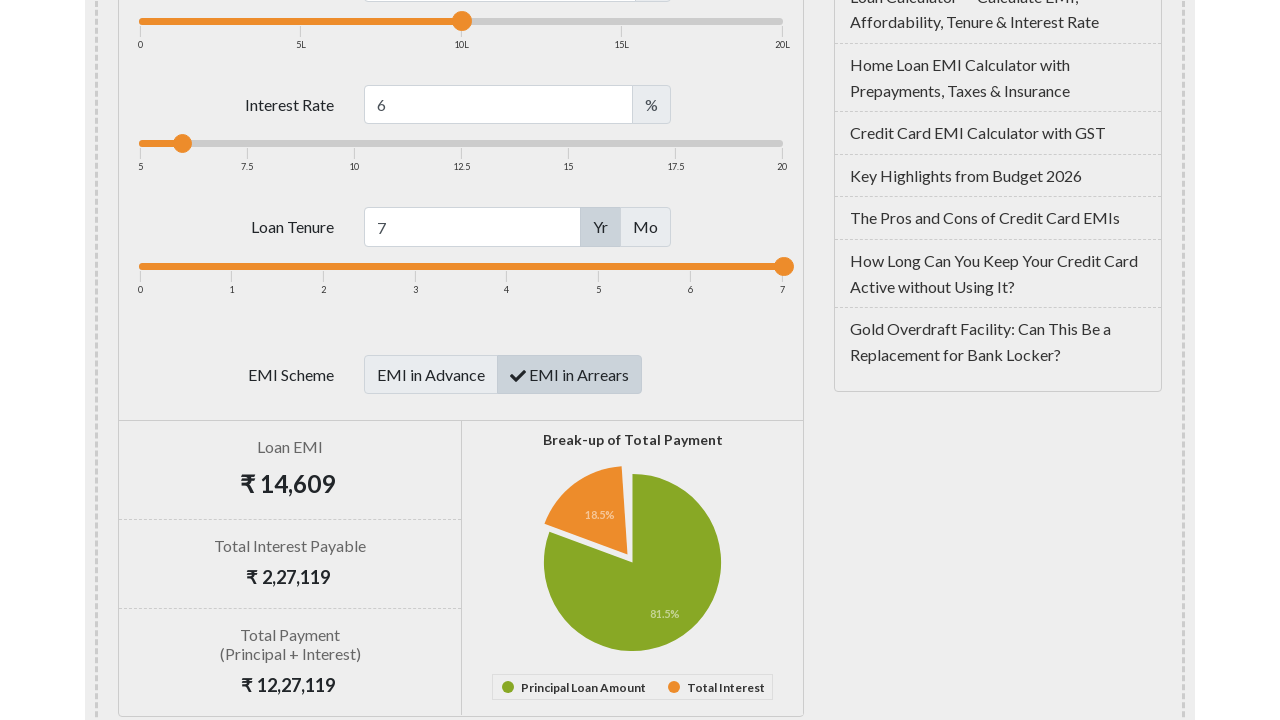

Verified that EMI amount is visible on the page
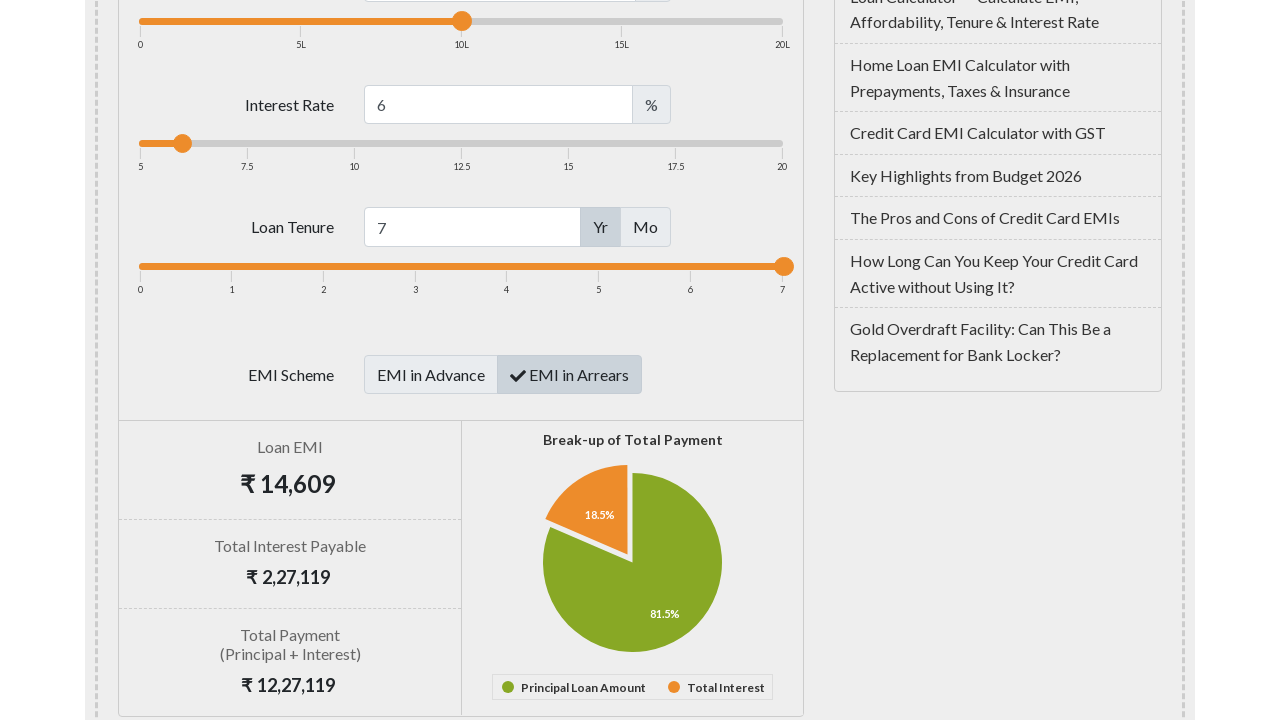

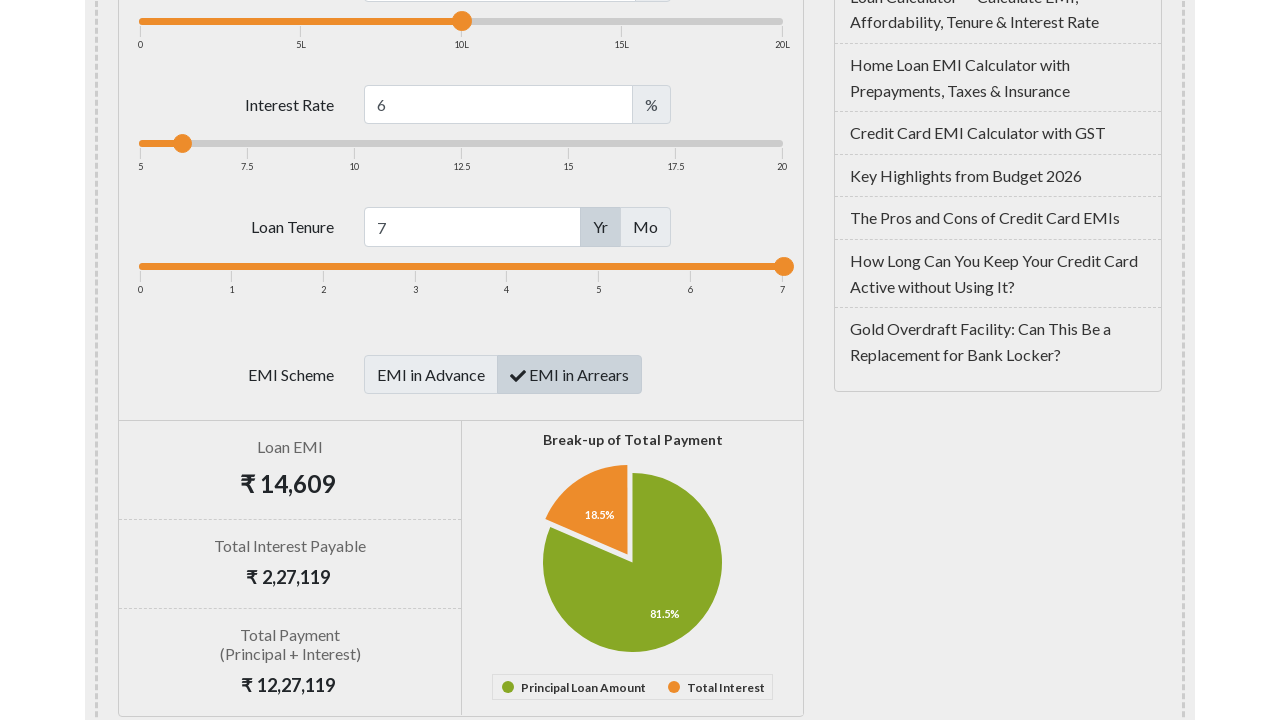